Tests search functionality on Kingstone bookstore (金石堂) by searching for a product and navigating to the next results page

Starting URL: https://www.kingstone.com.tw

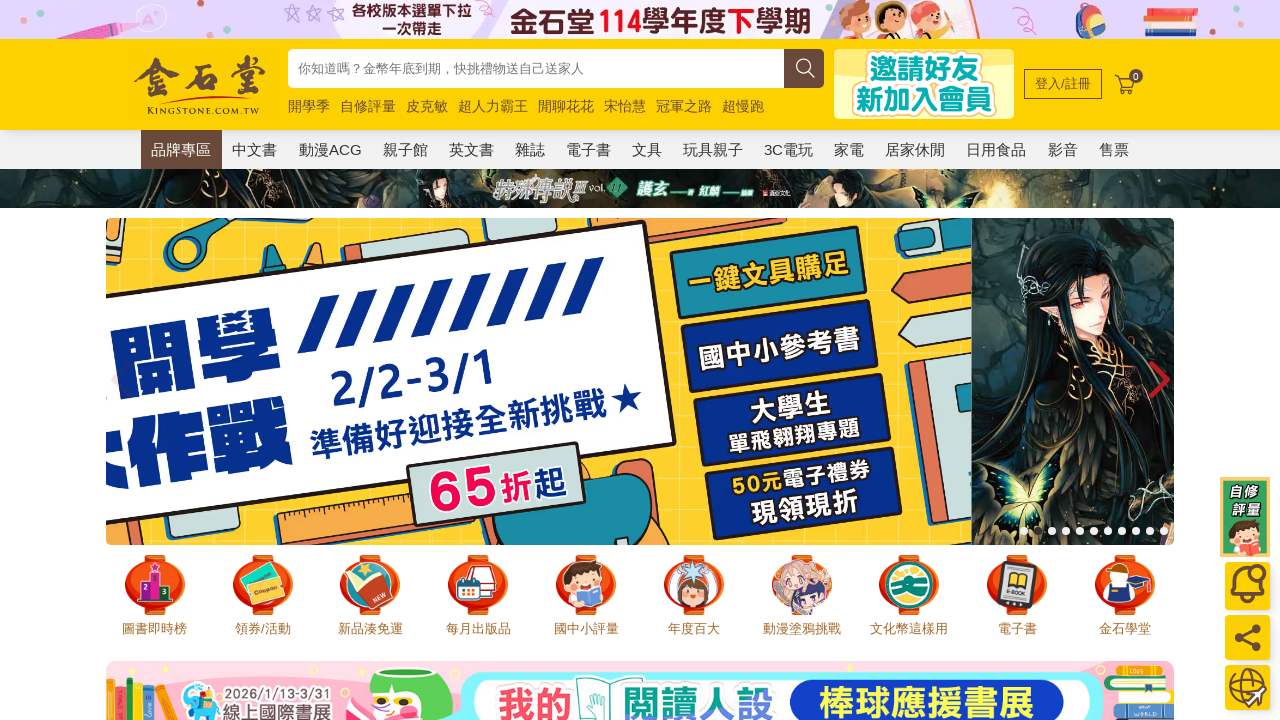

Filled search bar with 'Data Science' on .headerSearchBar
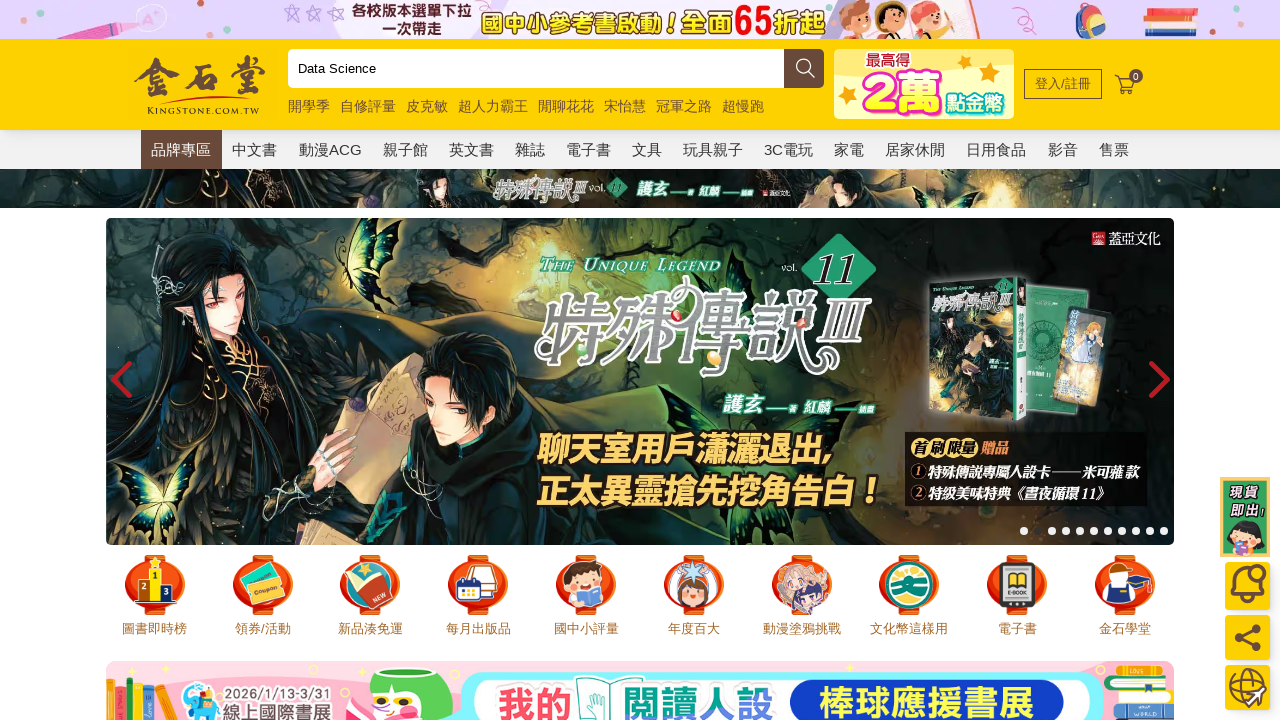

Pressed Enter to submit search on .headerSearchBar
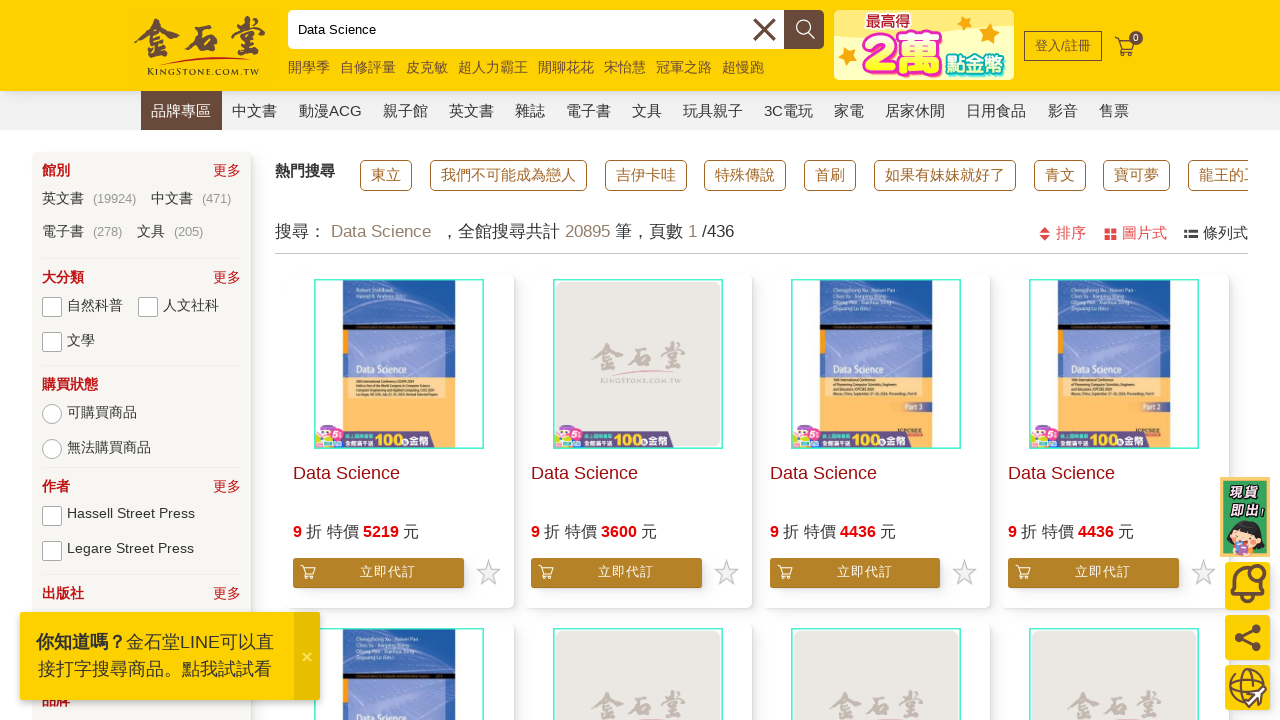

Search results loaded on Kingstone bookstore
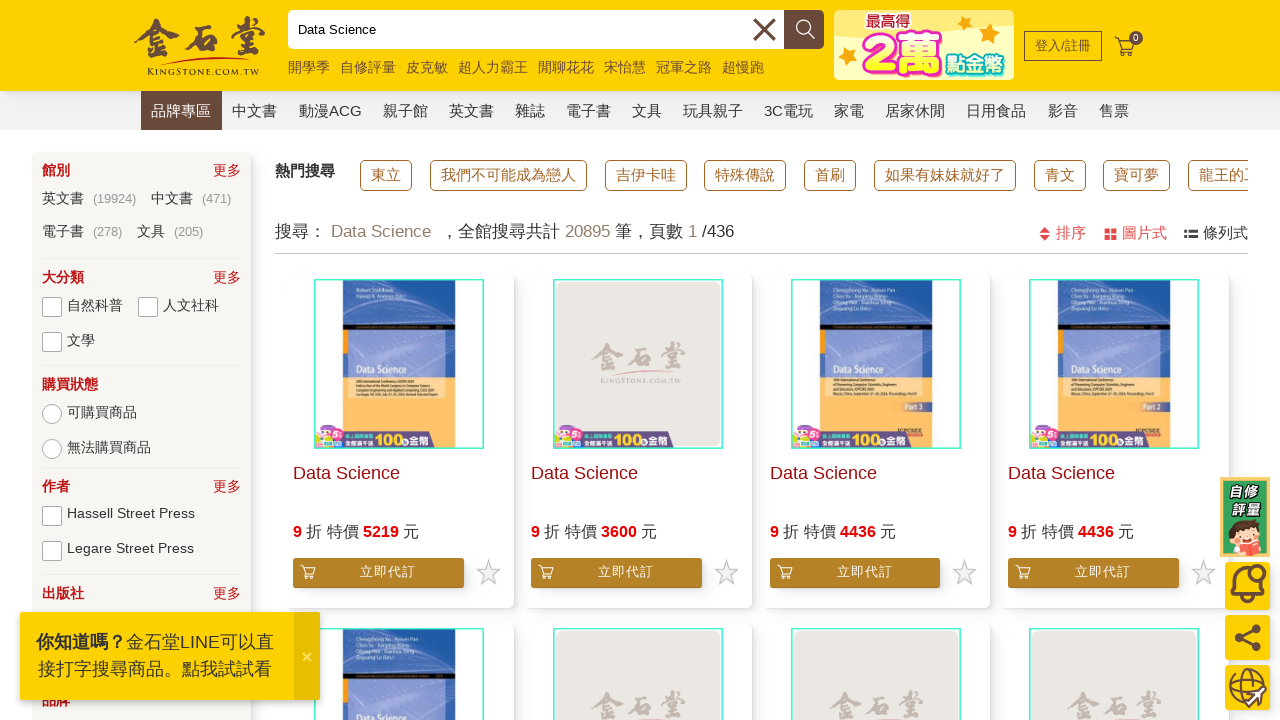

Clicked next page button to navigate to page 2 at (948, 360) on xpath=//li[@class='pageNext']
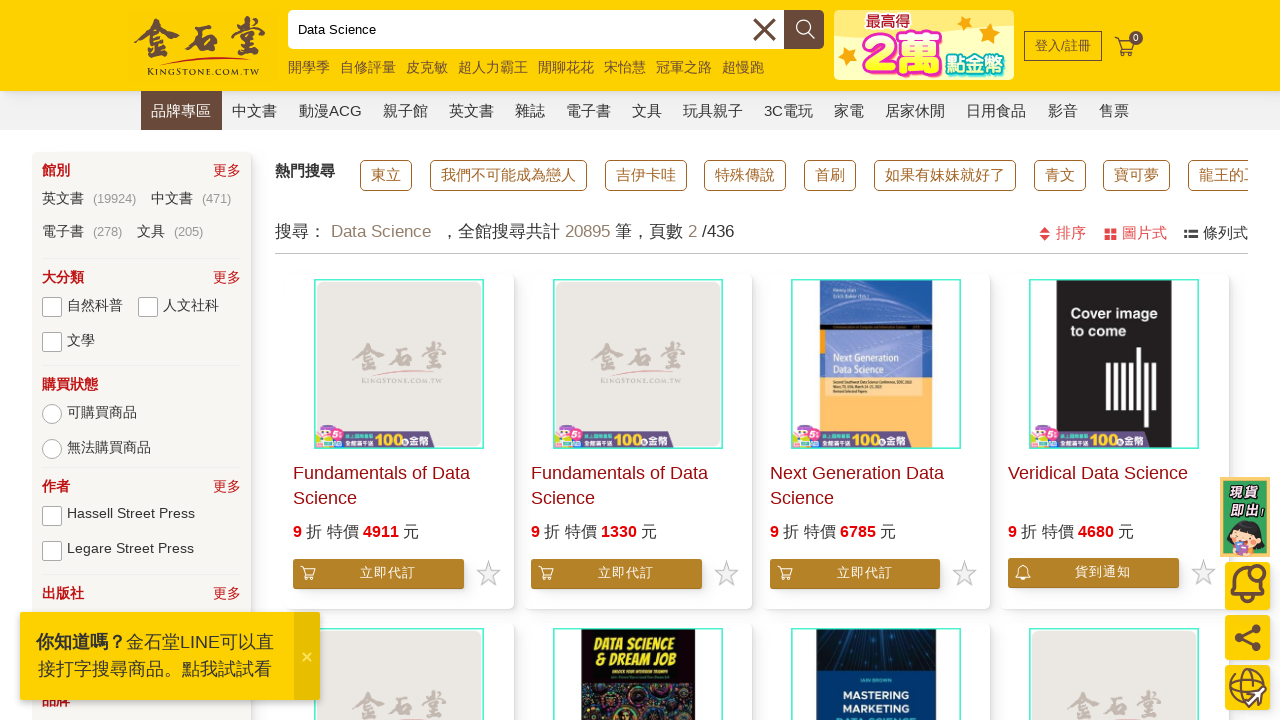

Next page results loaded successfully
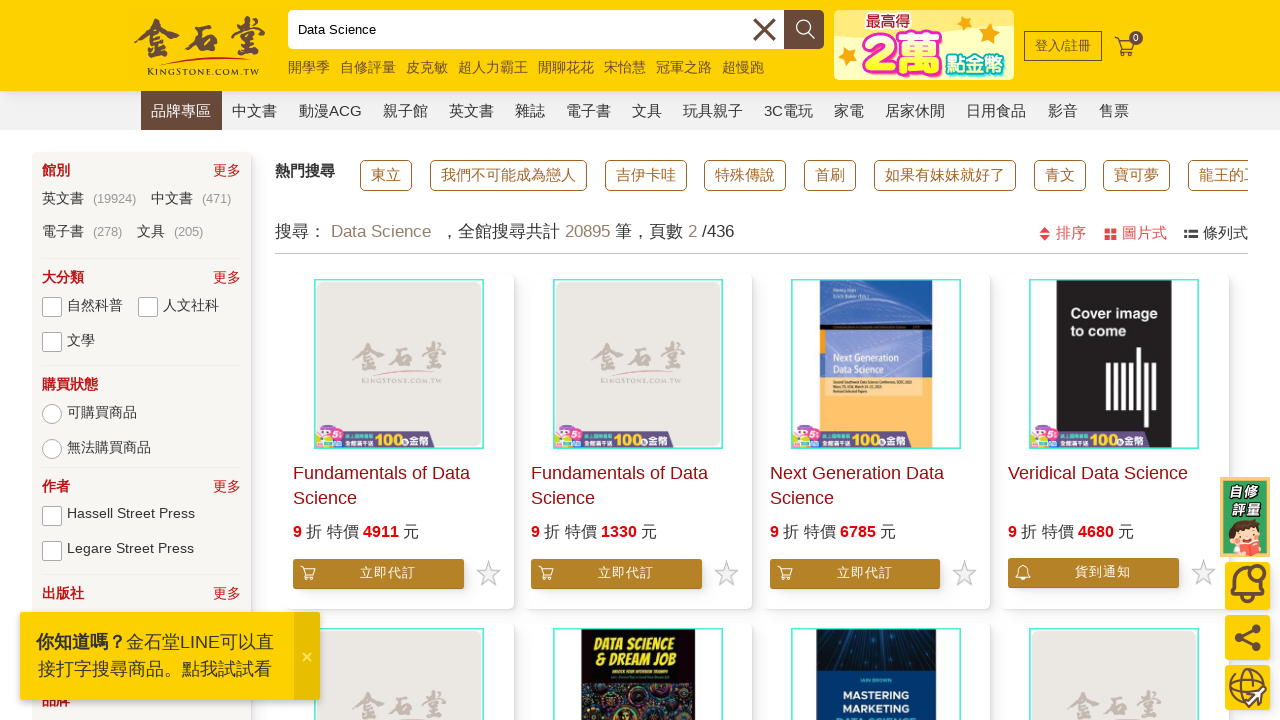

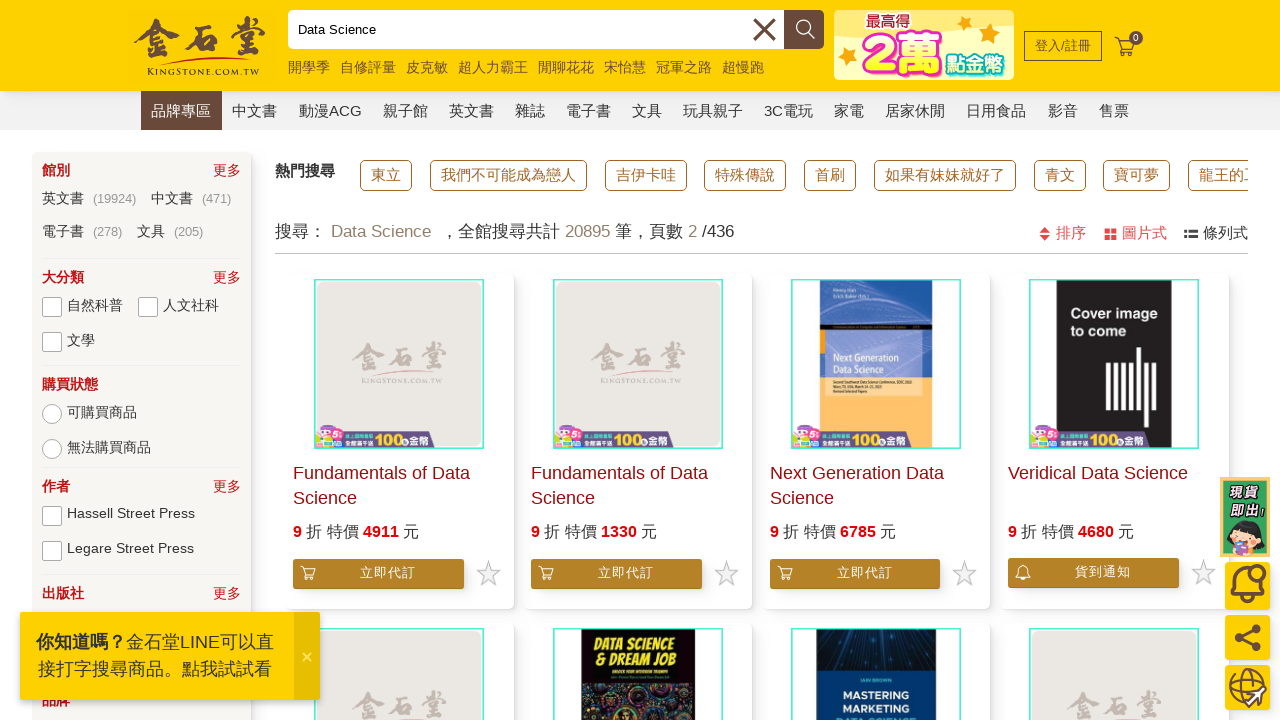